Tests typing a username into the text box form

Starting URL: https://demoqa.com/text-box

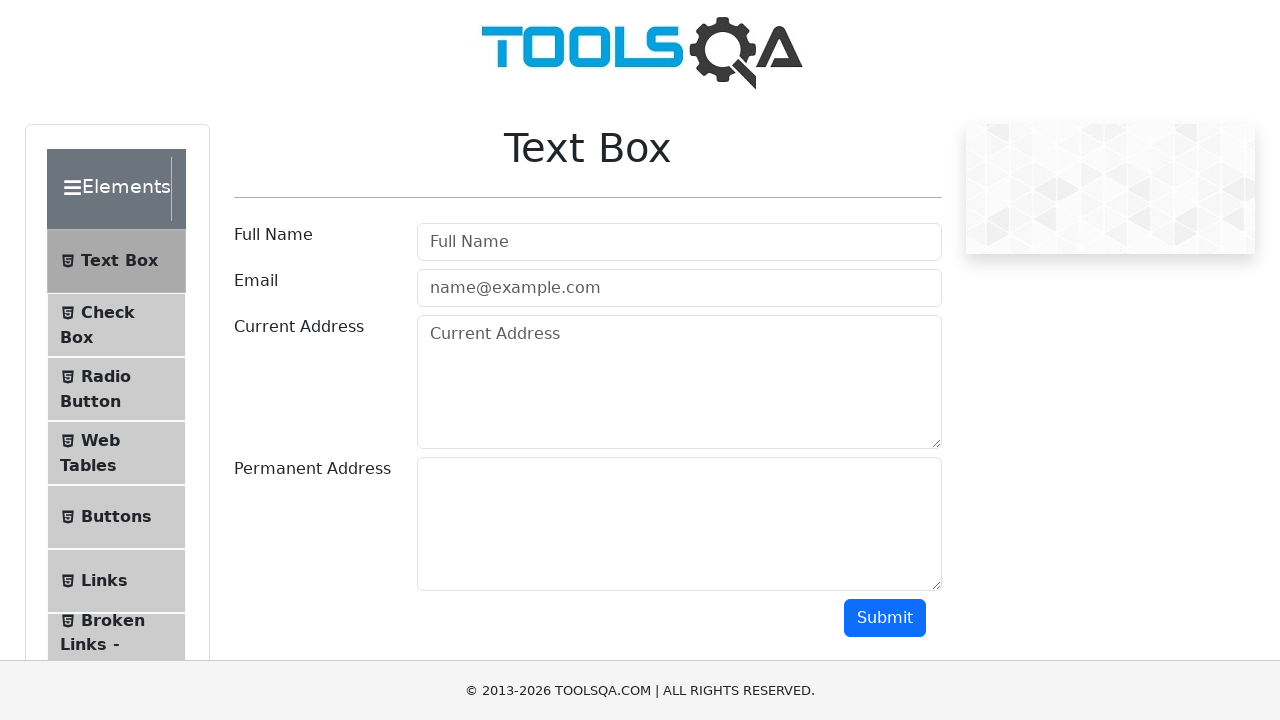

Typed username 'jonatan' into the text box form on #userName
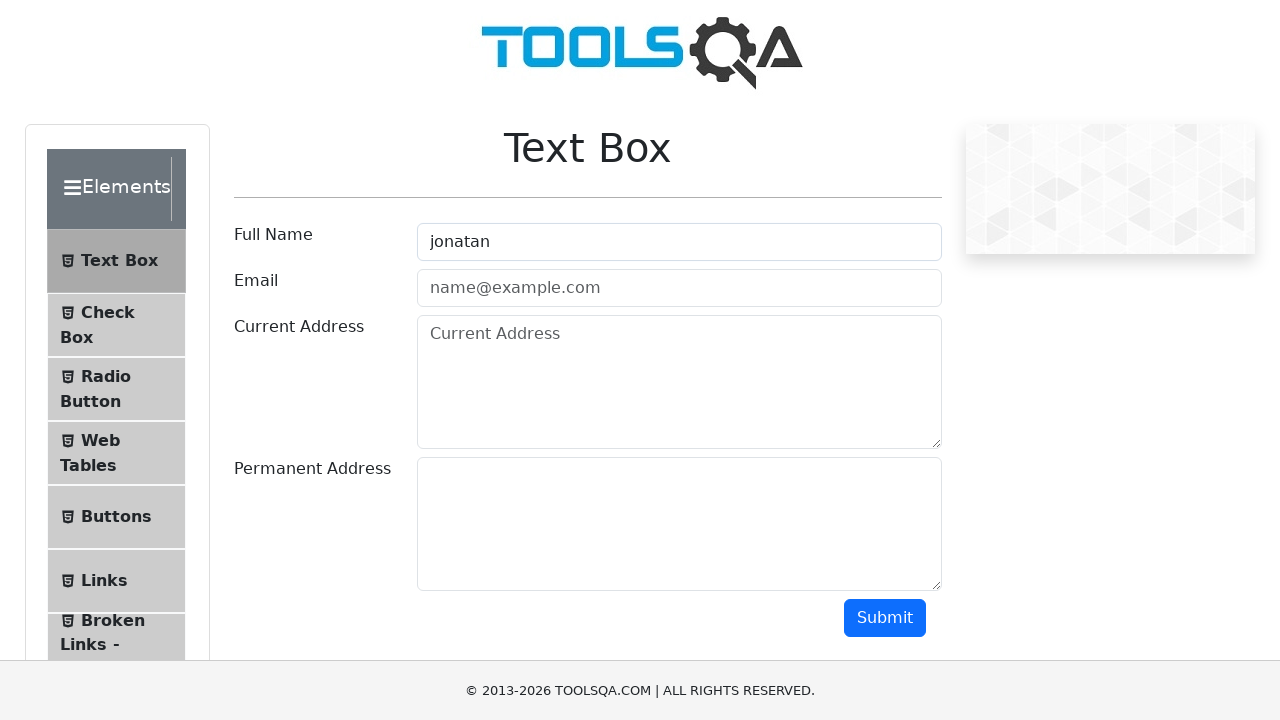

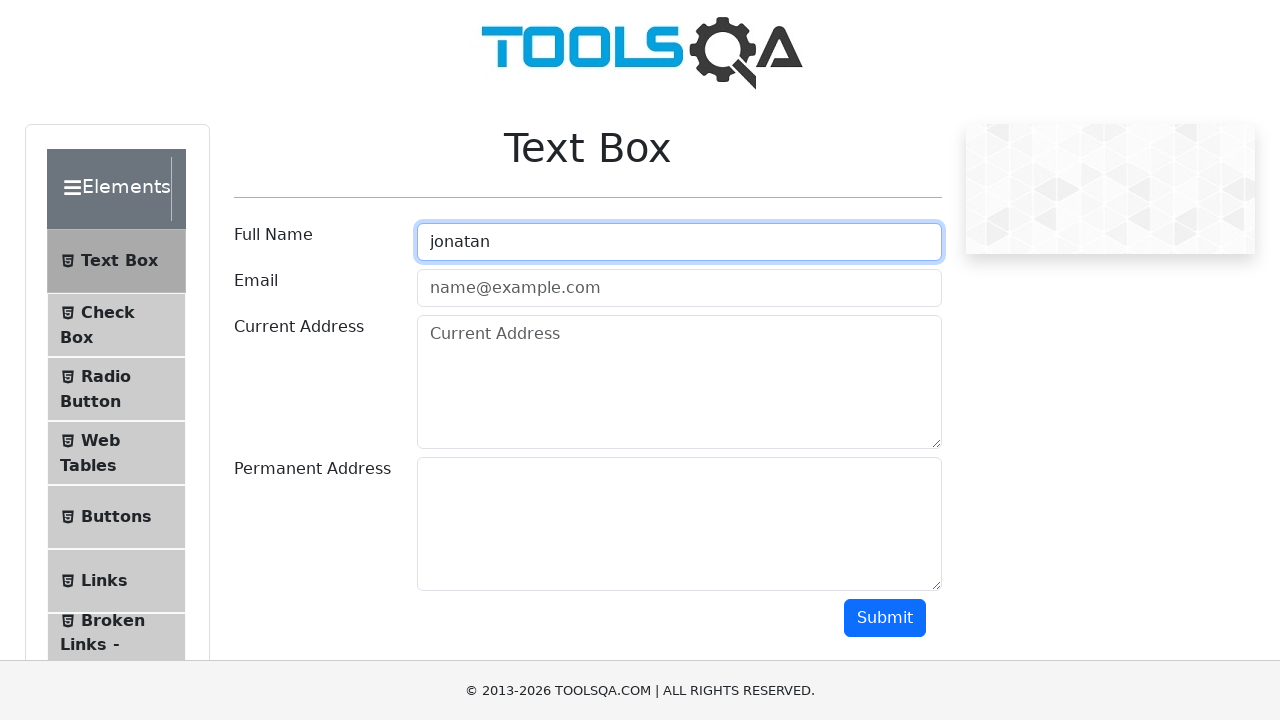